Tests the subscription functionality on the home page by scrolling to the footer, entering an email address in the subscription input field, and clicking the subscribe button.

Starting URL: http://automationexercise.com

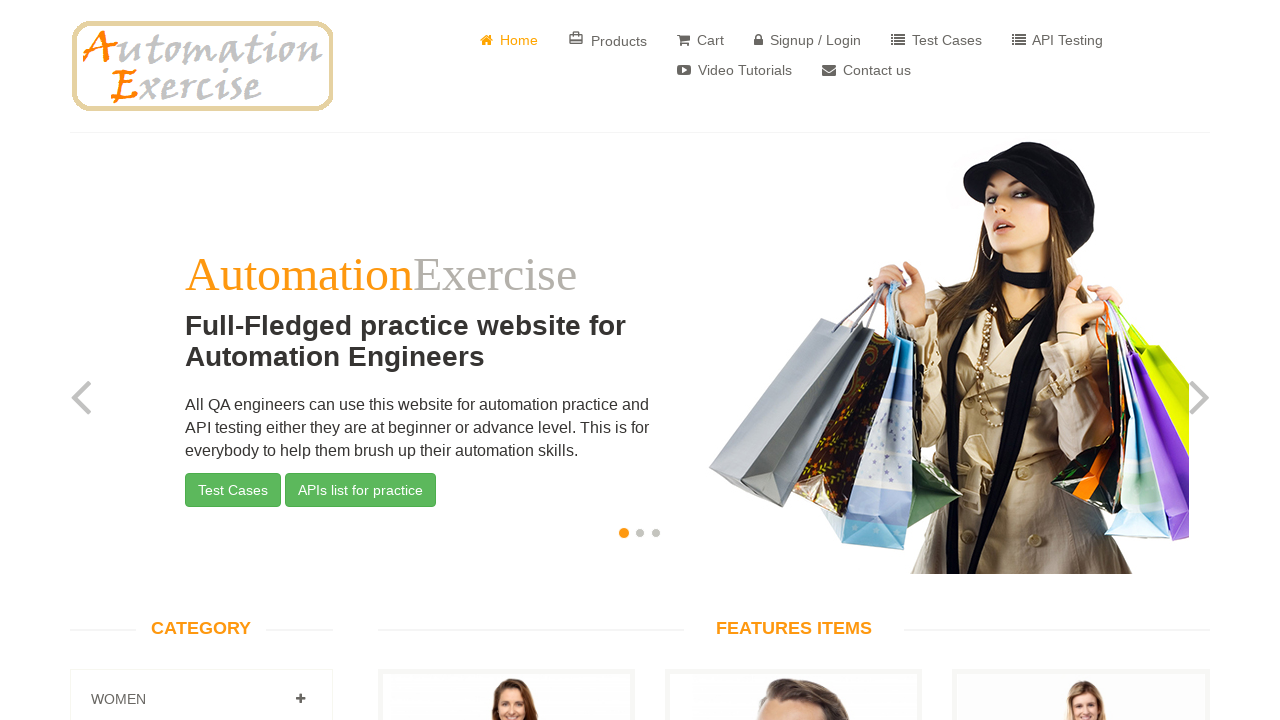

Home page logo loaded, verifying home page visibility
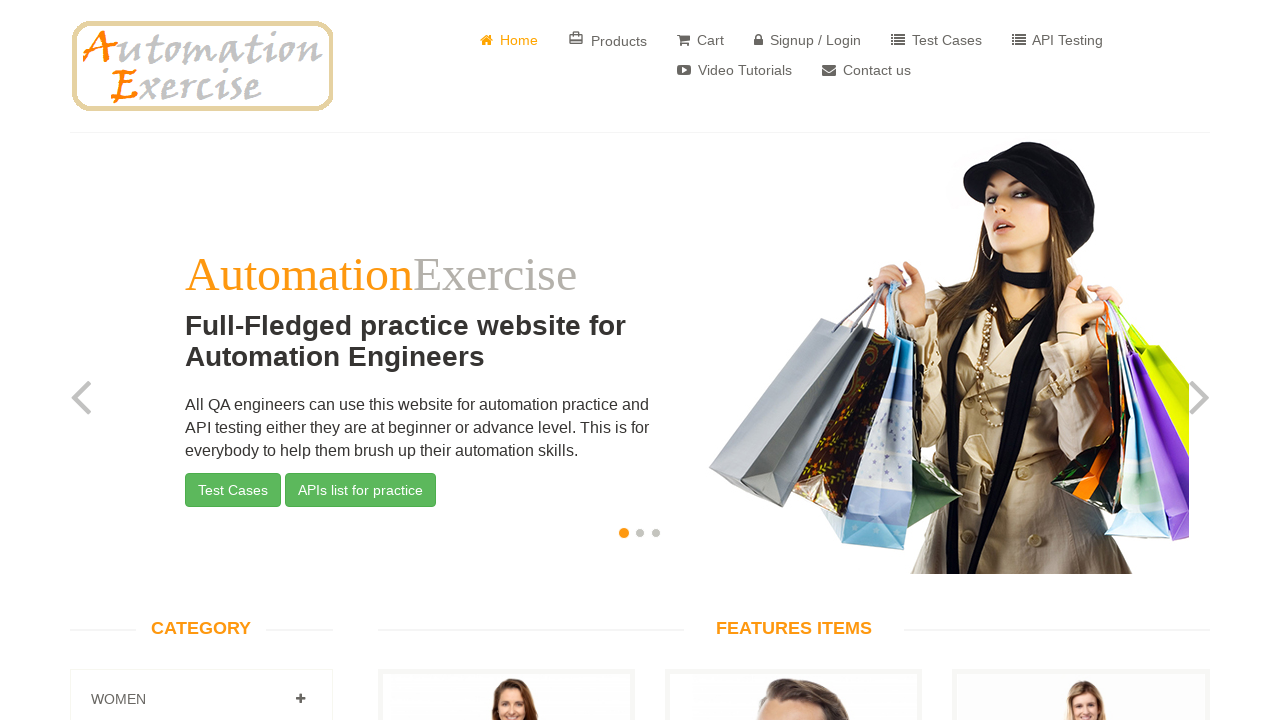

Scrolled to bottom of page to reach footer
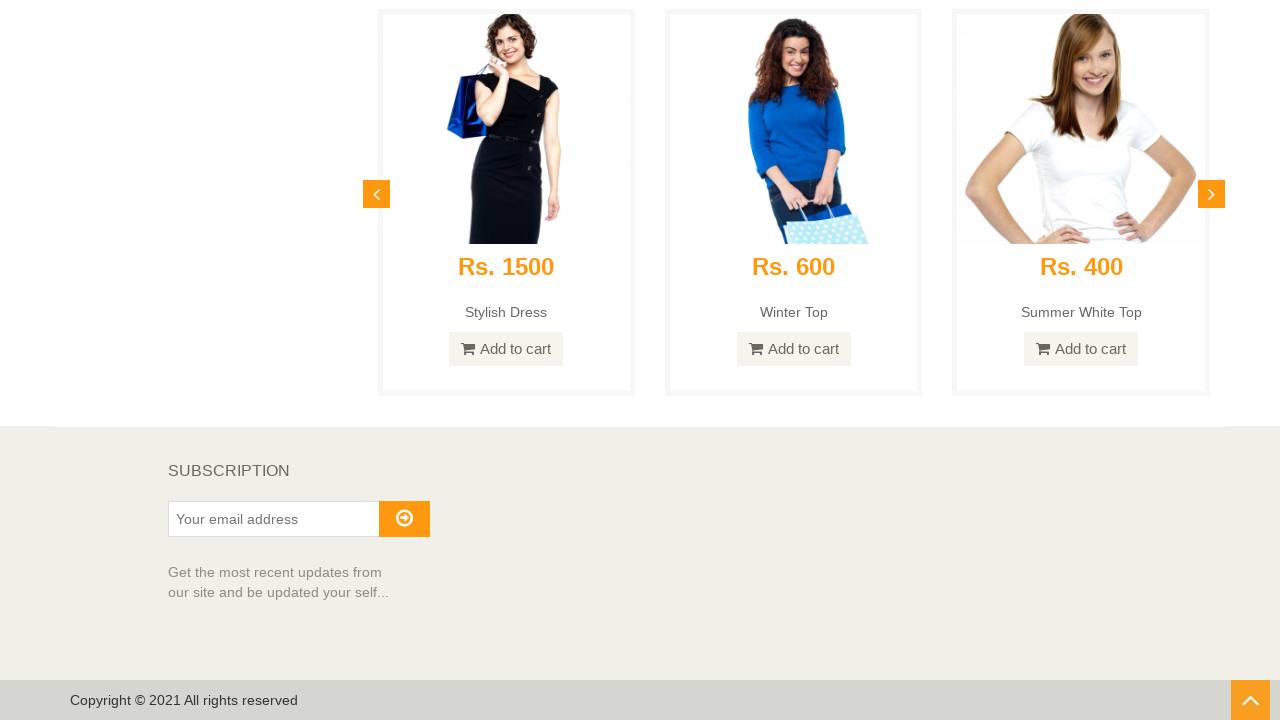

Subscription section header is visible
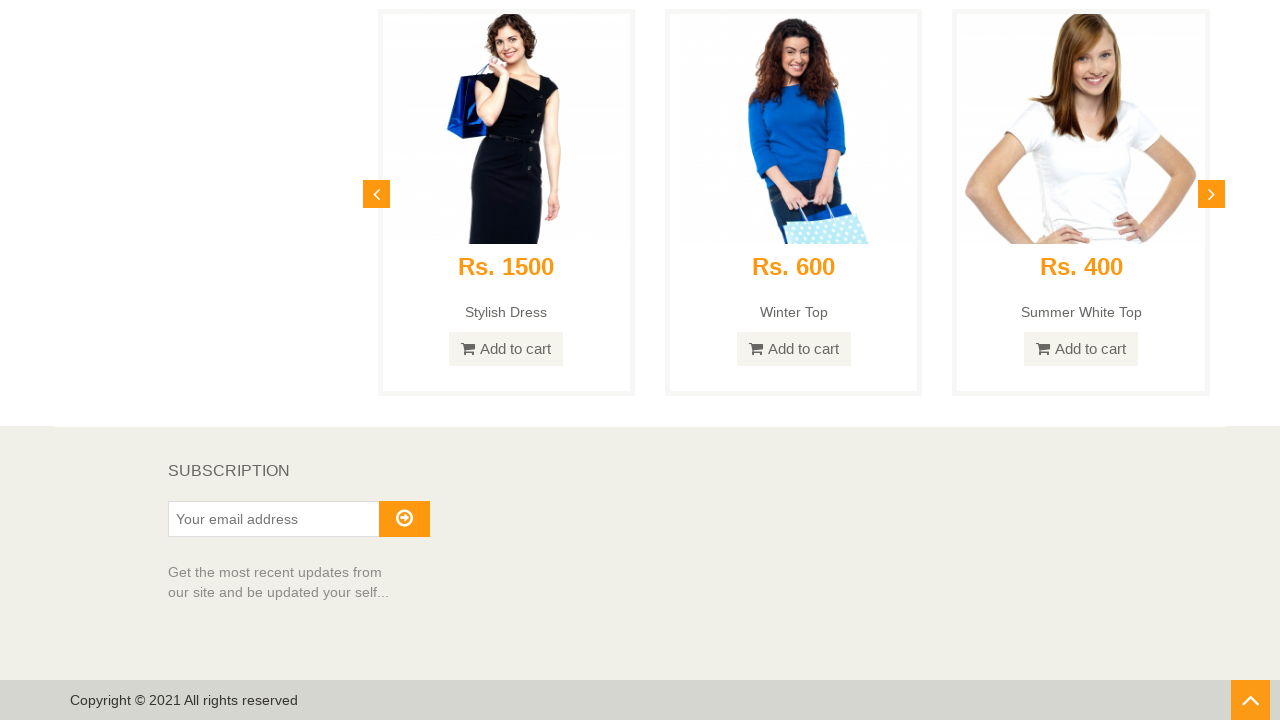

Entered email address 'jackson.williams87@example.com' in subscription field on #susbscribe_email
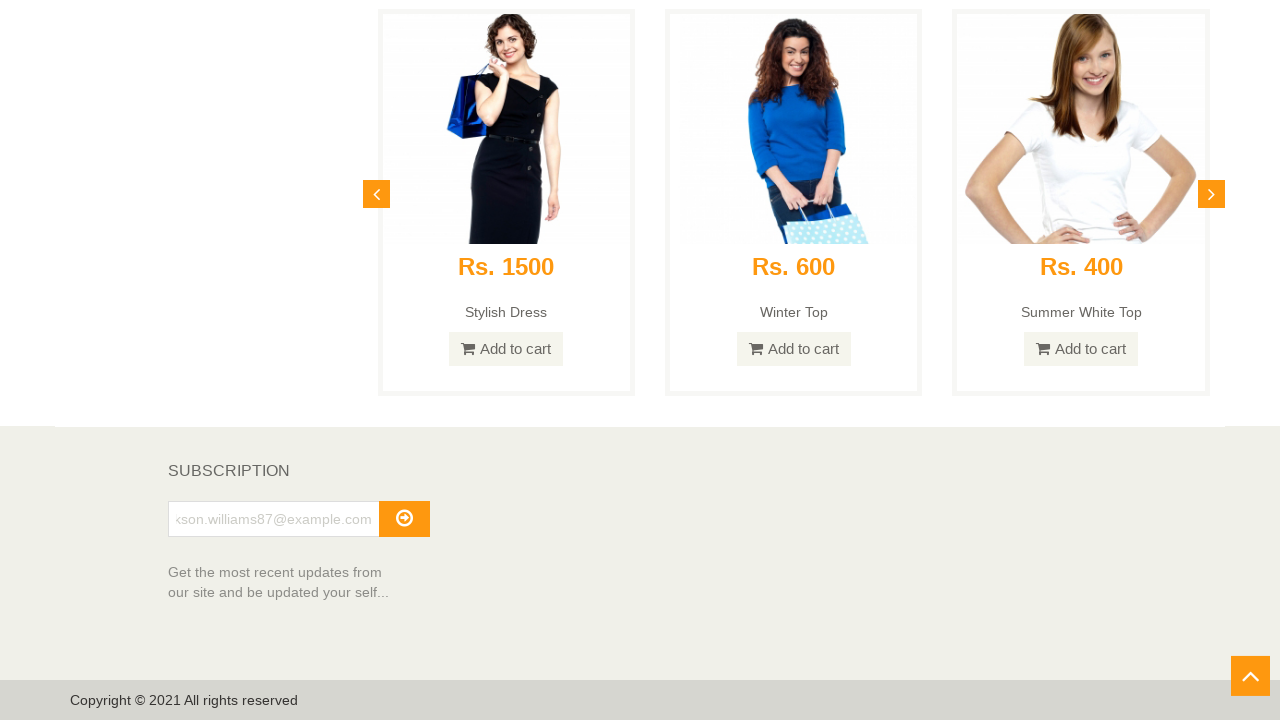

Clicked the subscribe button at (404, 519) on #subscribe
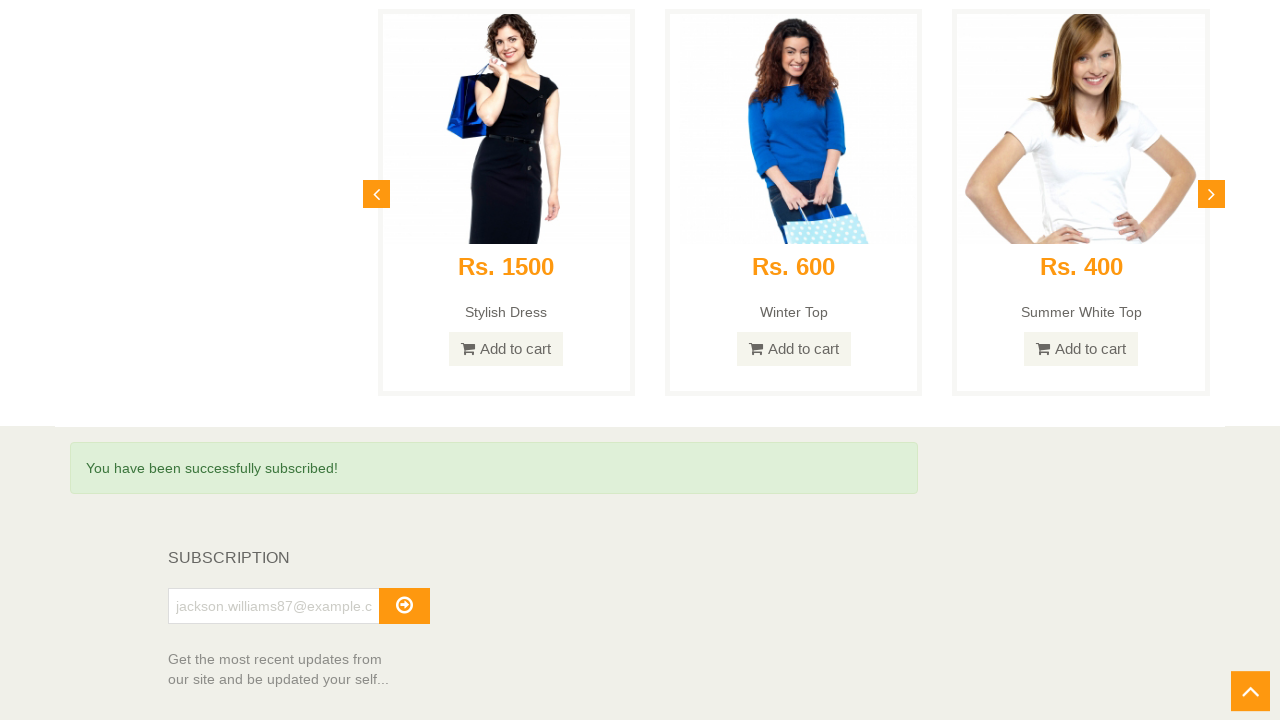

Subscription success message appeared
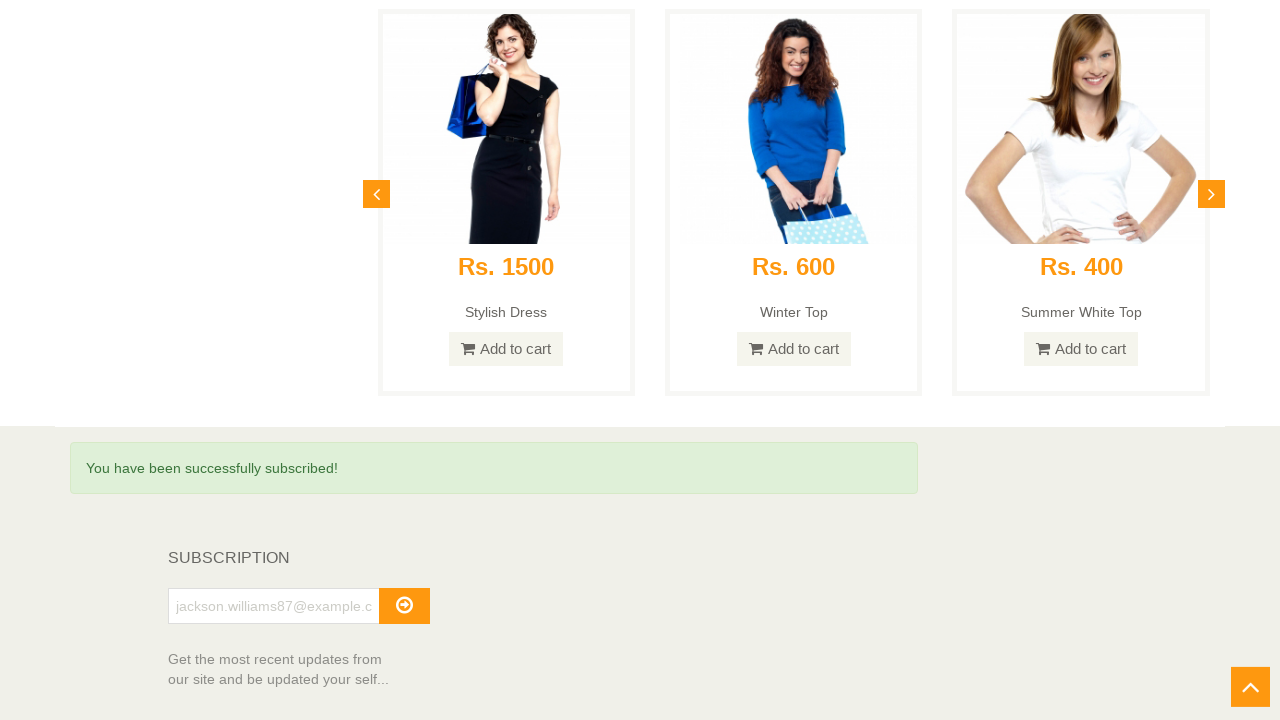

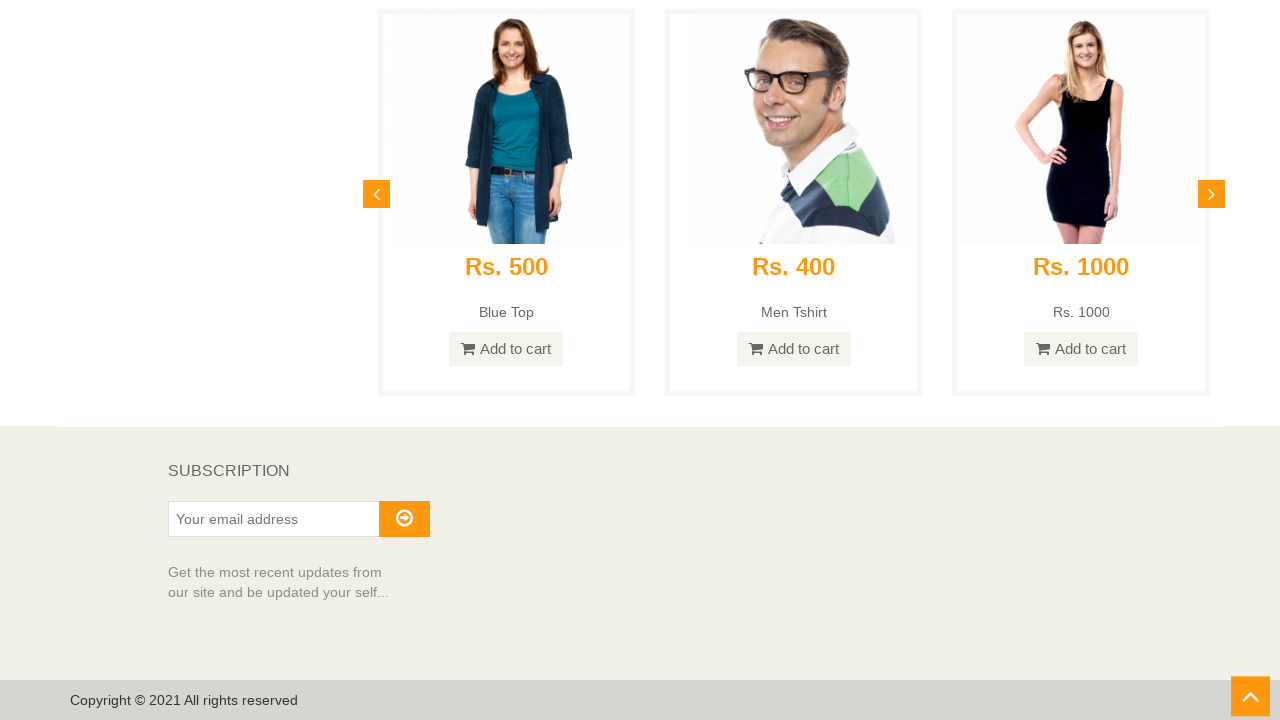